Tests the 12306 China Railway ticket query functionality by filling in departure station, arrival station, travel date, and submitting a search query.

Starting URL: https://kyfw.12306.cn/otn/leftTicket/init

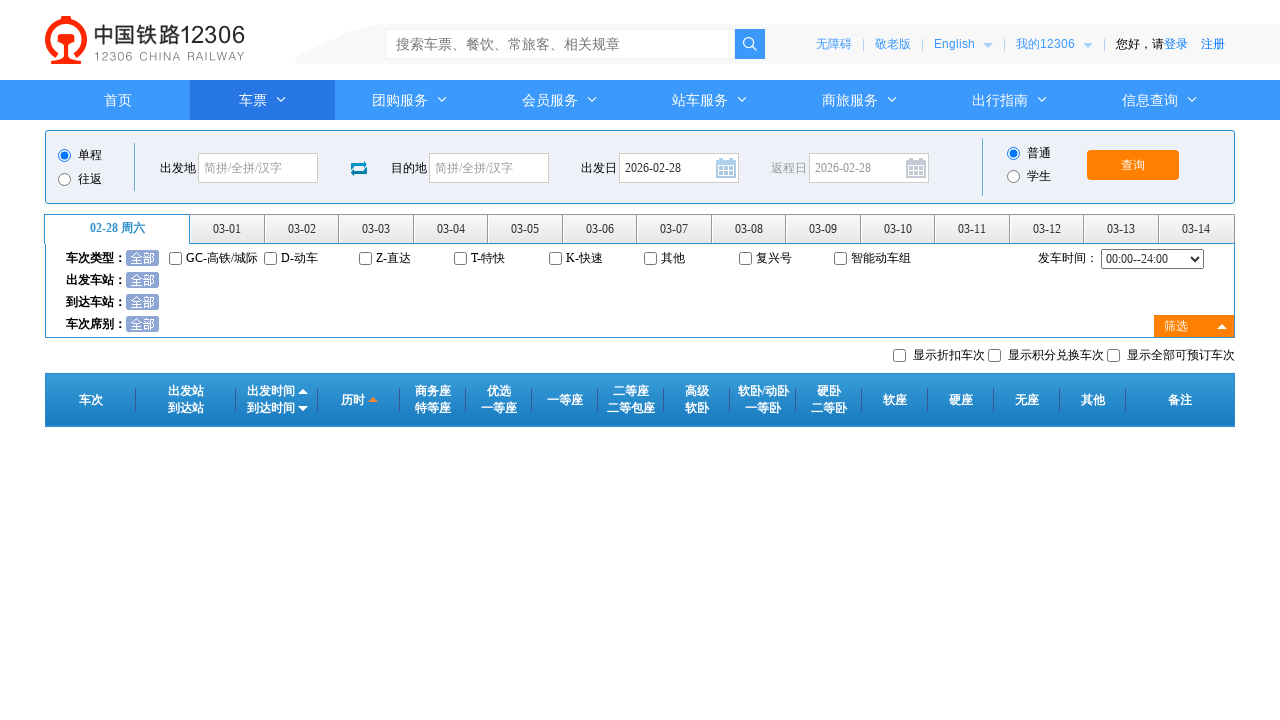

Clicked departure station field at (258, 168) on #fromStationText
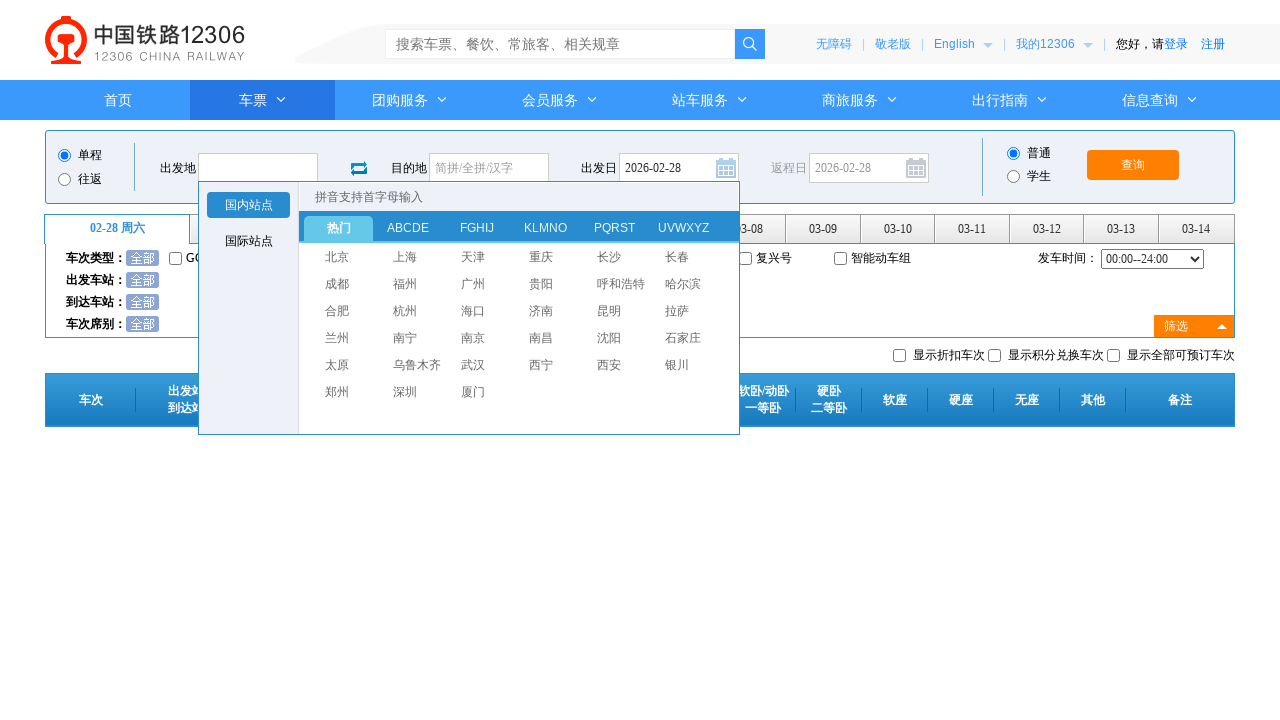

Filled departure station with '北京' (Beijing) on #fromStationText
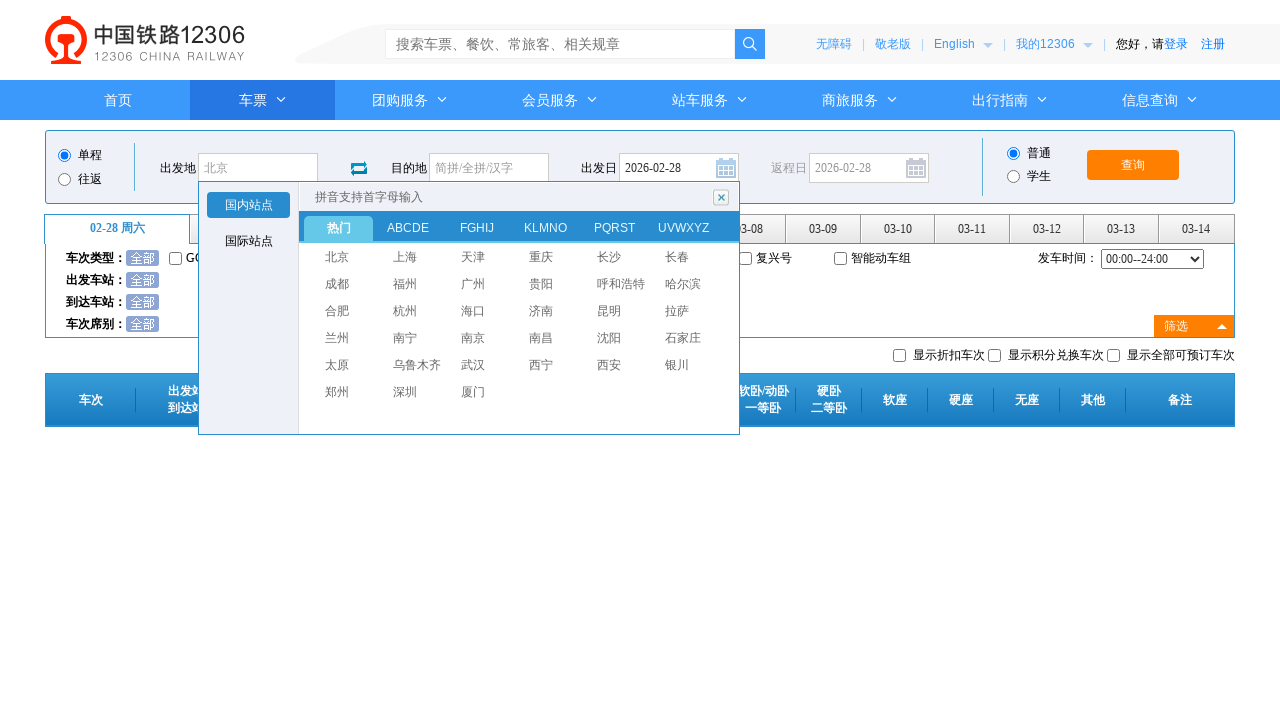

Pressed Enter to confirm departure station
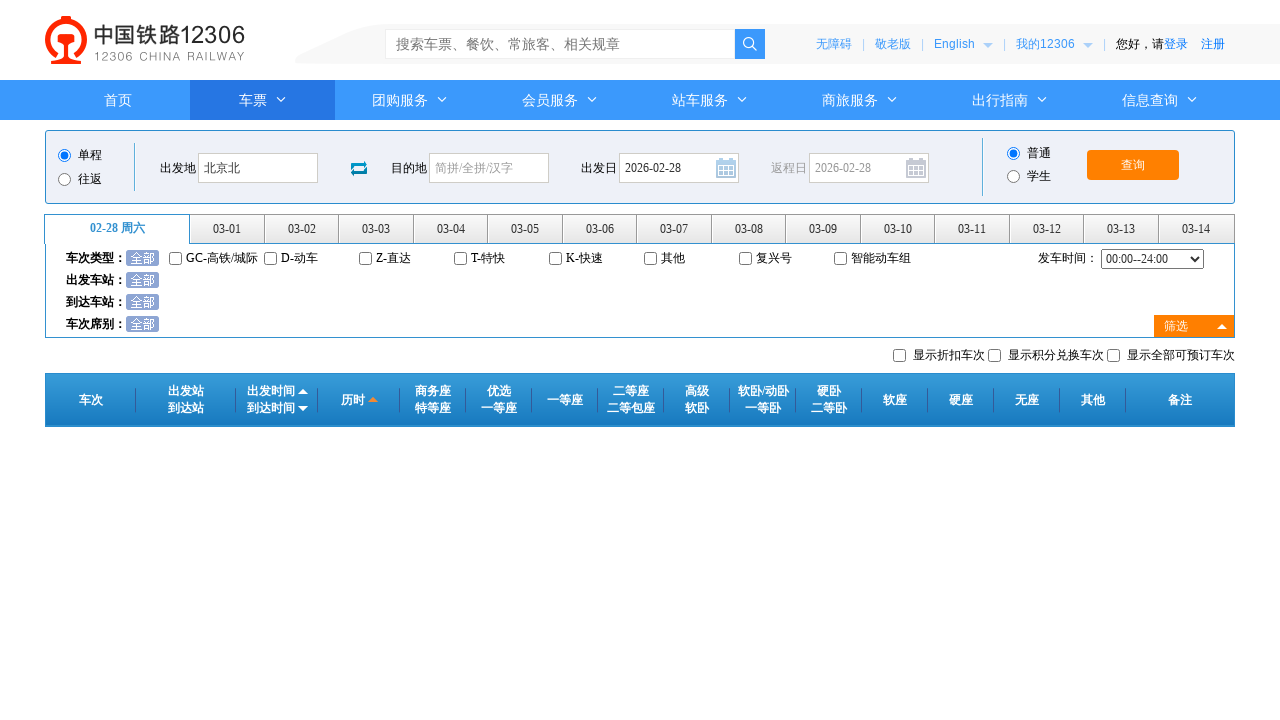

Clicked arrival station field at (489, 168) on #toStationText
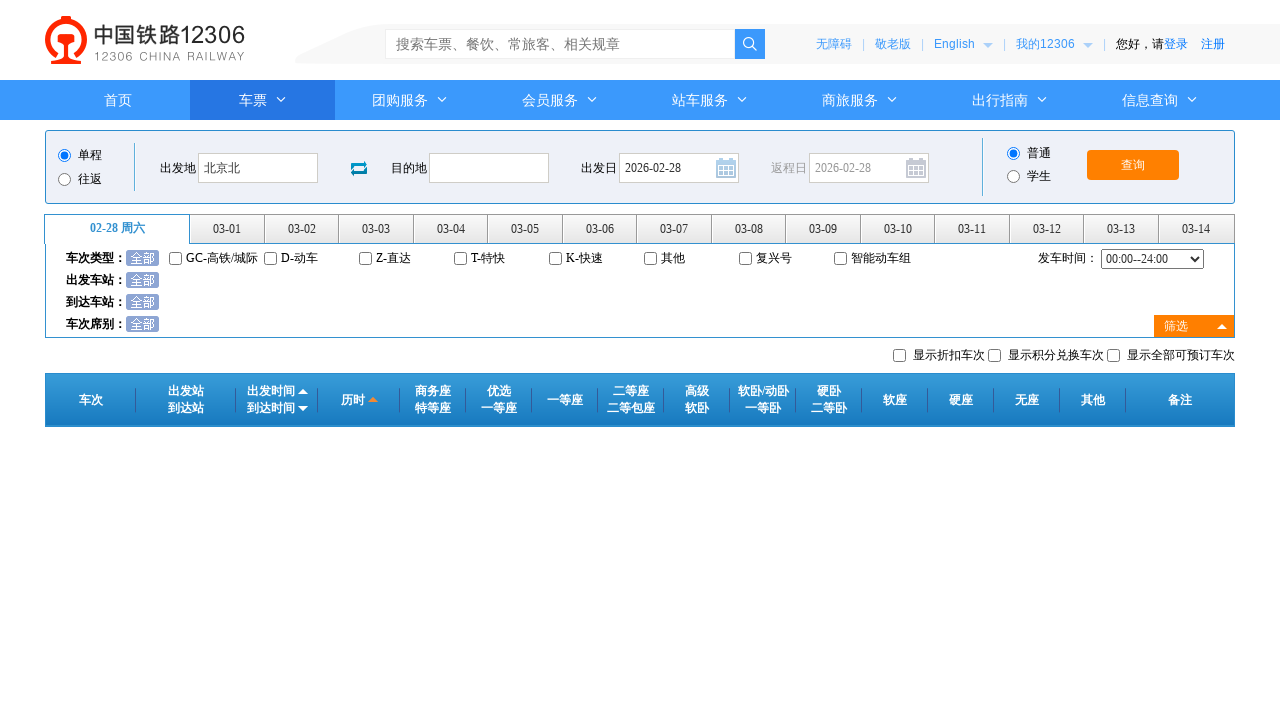

Filled arrival station with '上海' (Shanghai) on #toStationText
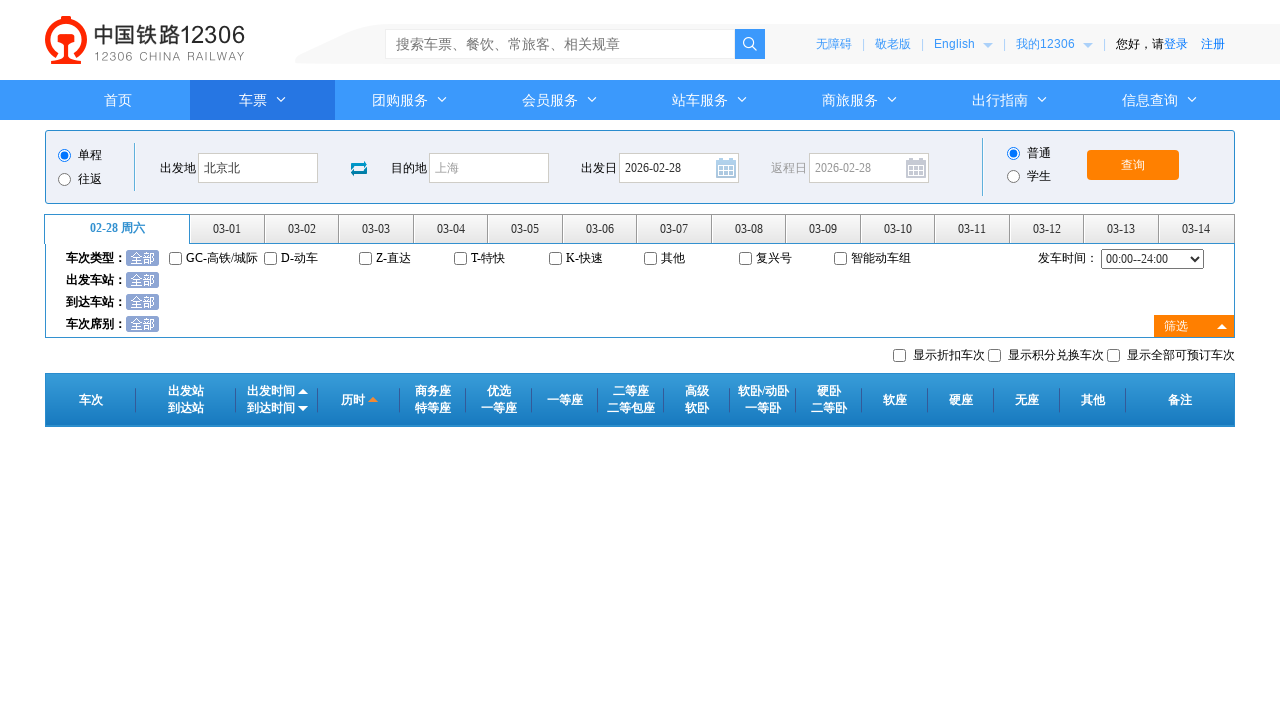

Pressed Enter to confirm arrival station
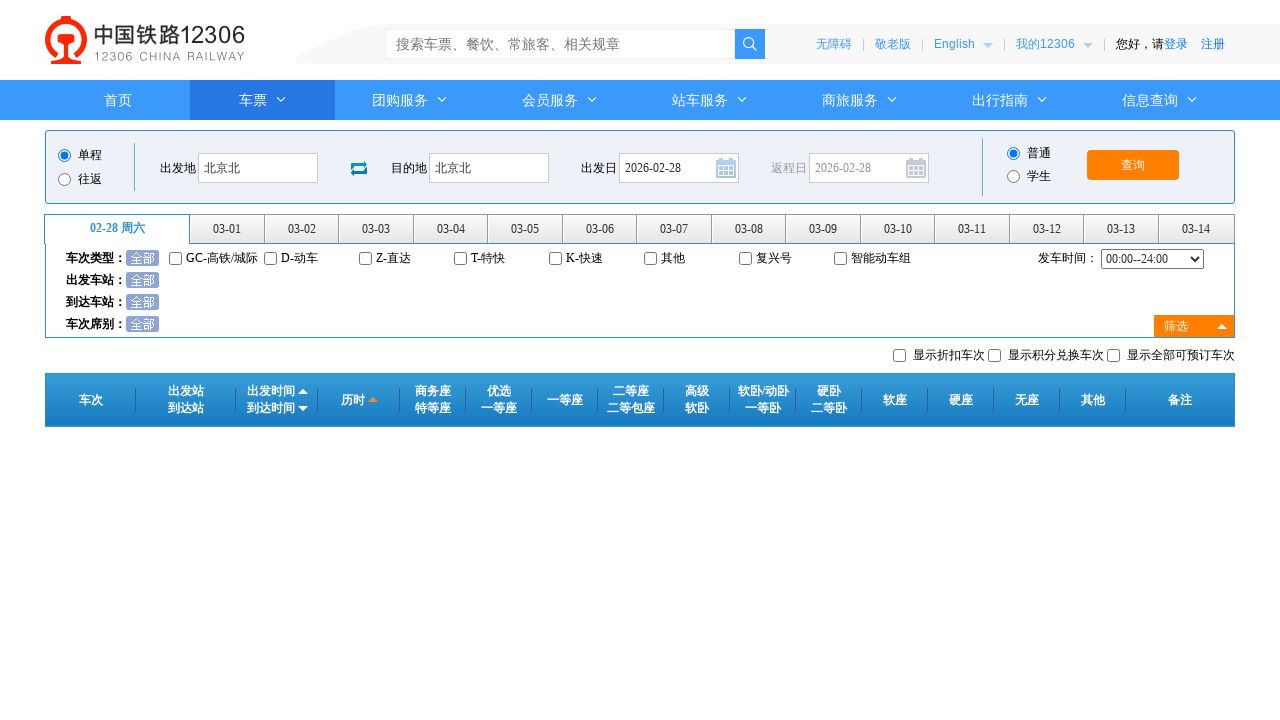

Removed readonly attribute from date field
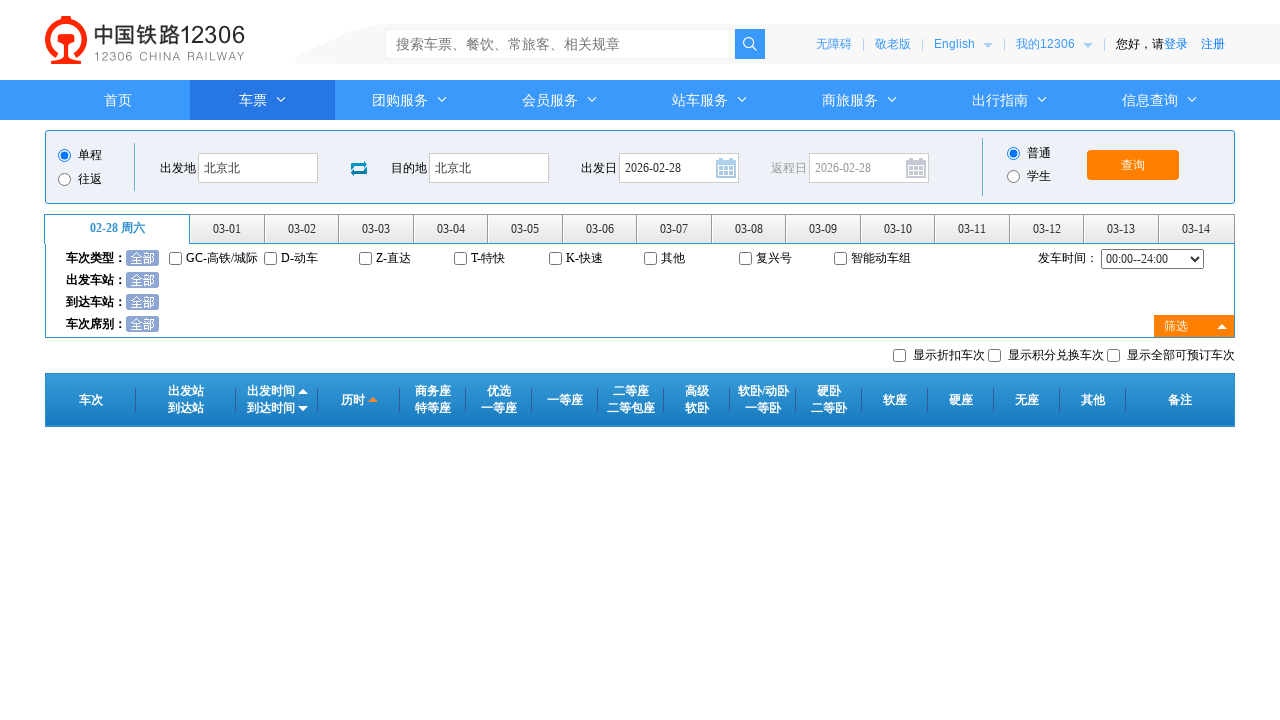

Filled travel date with '2024-03-15' on #train_date
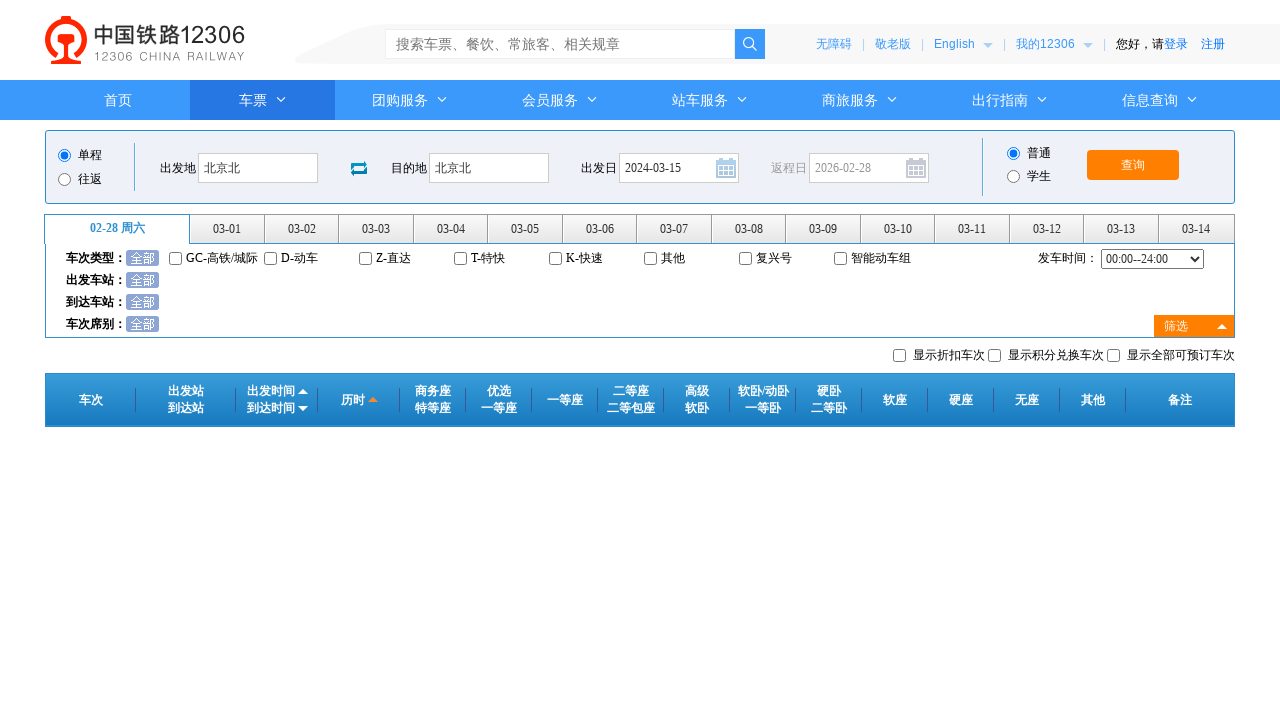

Clicked date field to confirm date selection at (679, 168) on #train_date
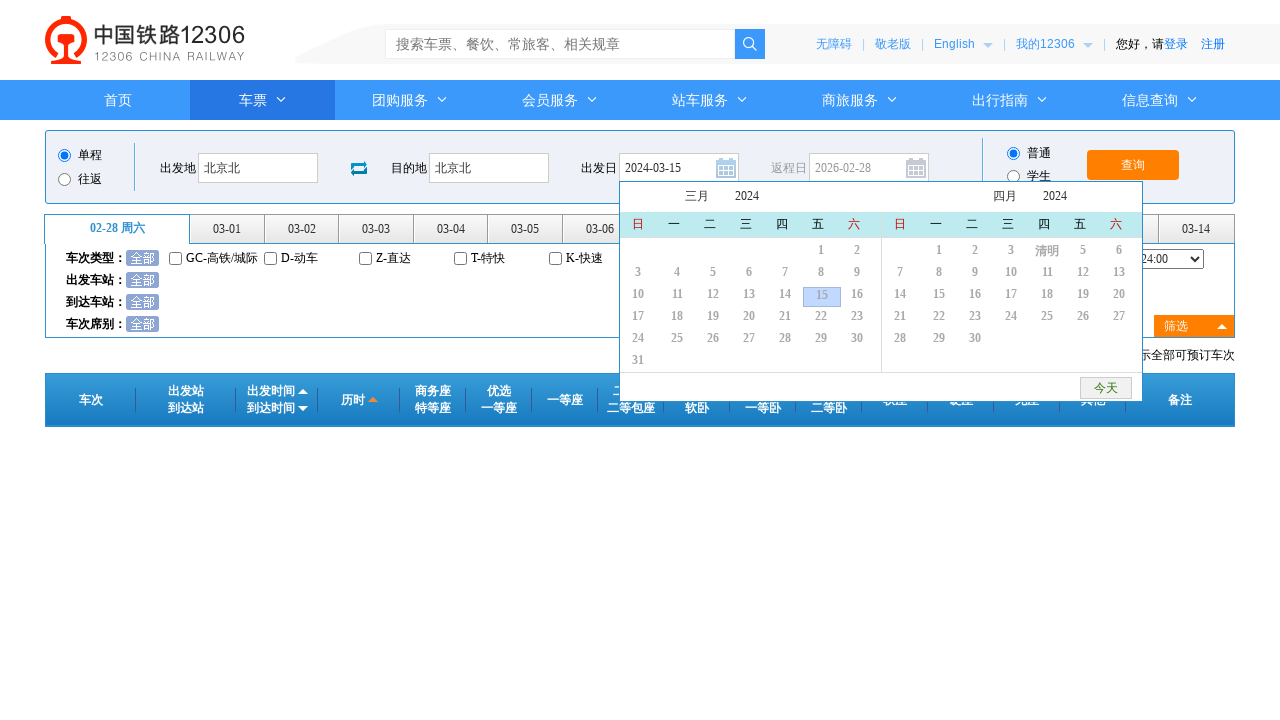

Clicked query button to search for tickets at (1133, 165) on #query_ticket
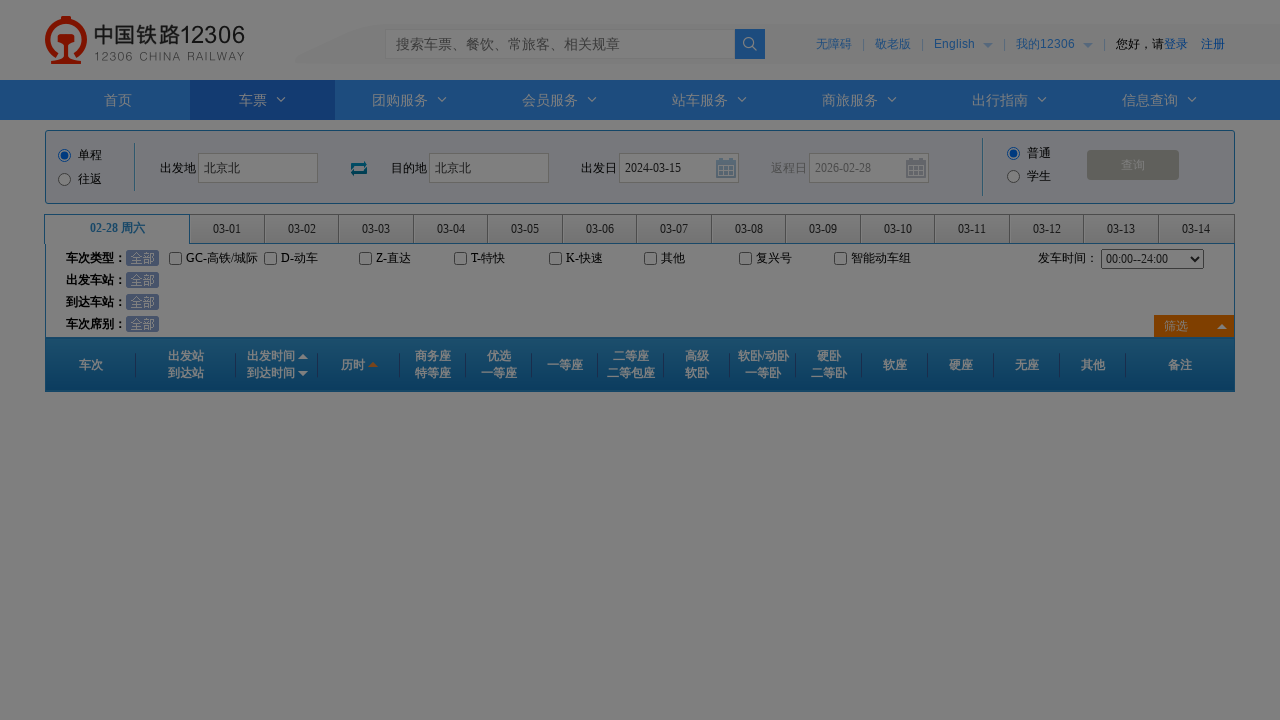

Waited 2 seconds for ticket search results to load
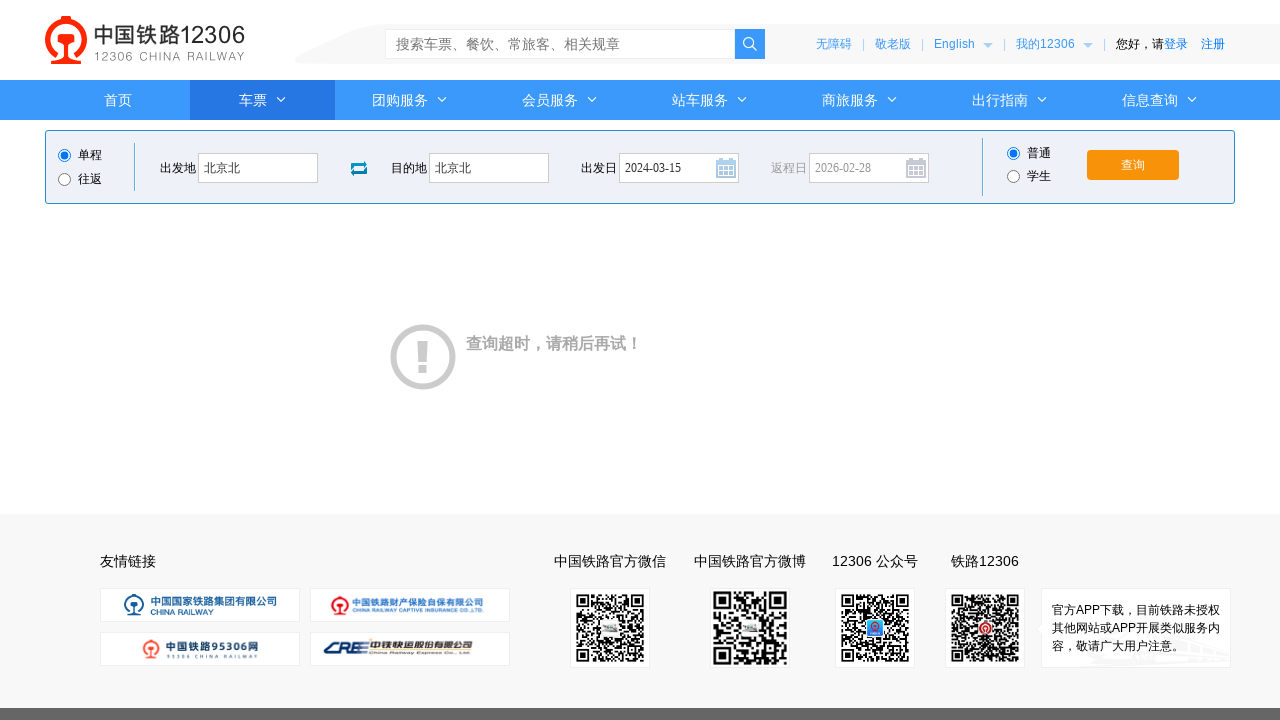

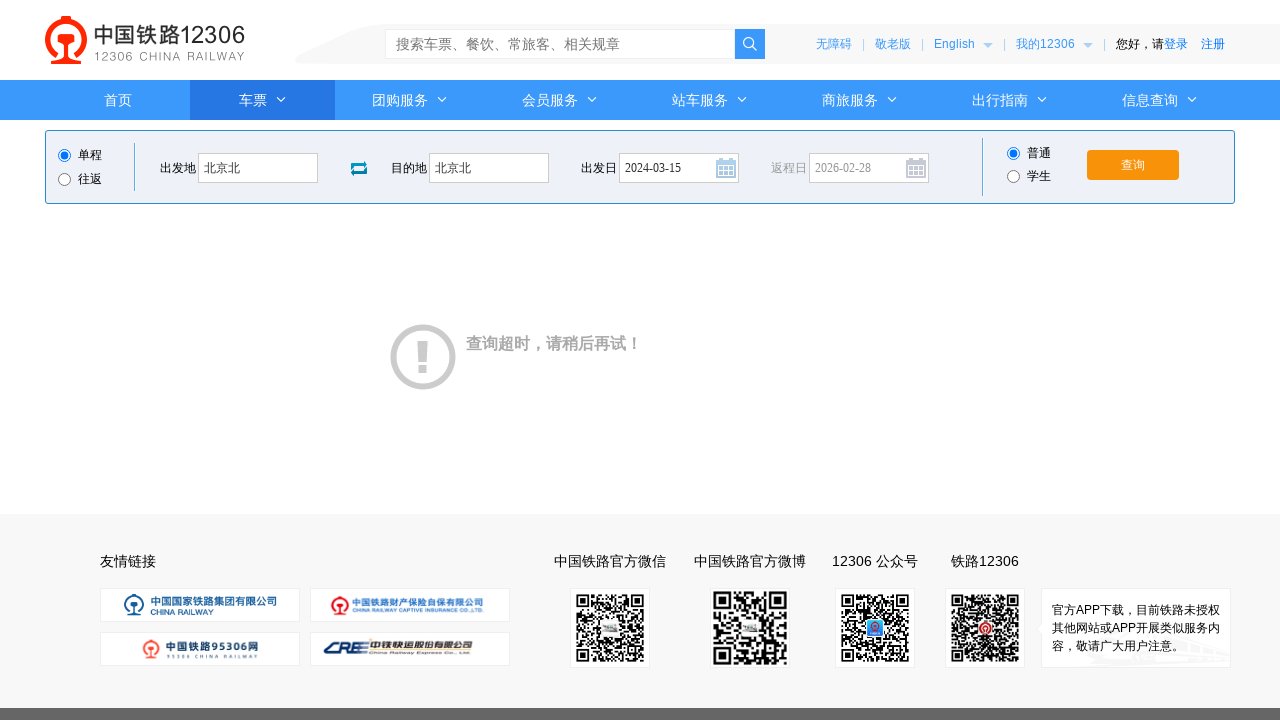